Tests horizontal slider interaction using keyboard arrow keys to adjust the value

Starting URL: http://the-internet.herokuapp.com/horizontal_slider

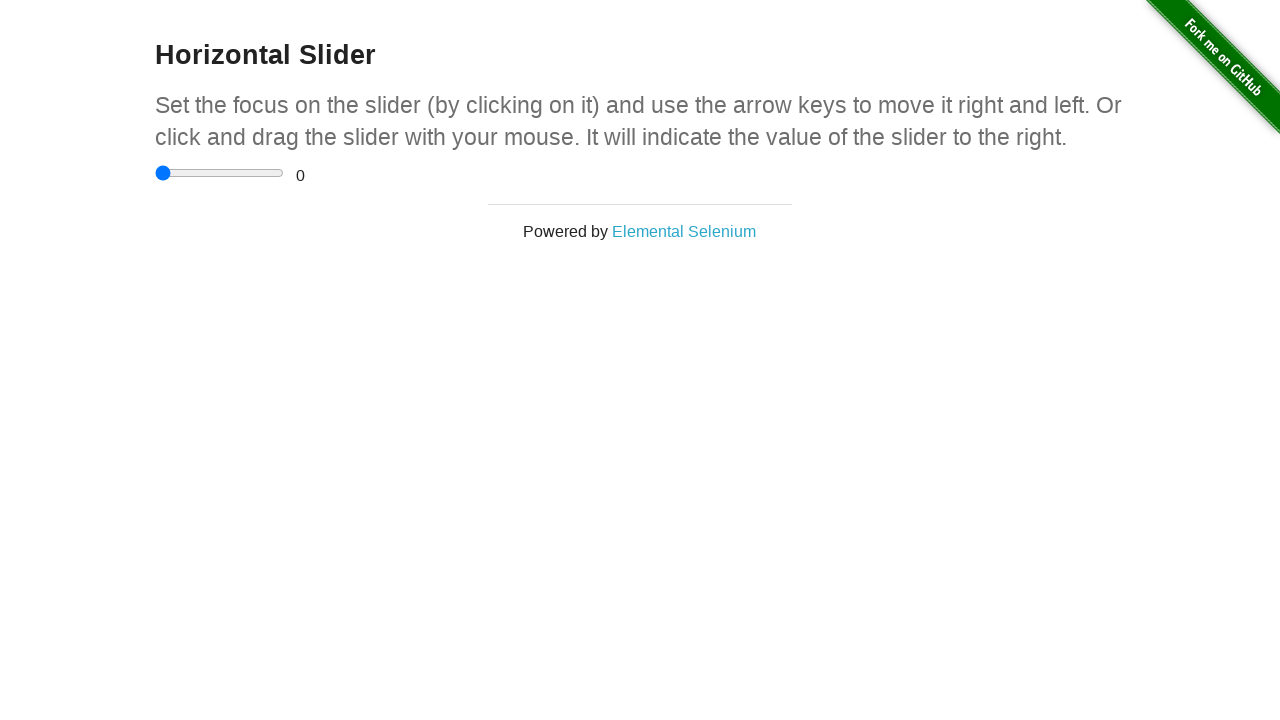

Clicked on the horizontal slider to focus it at (220, 173) on input[type='range']
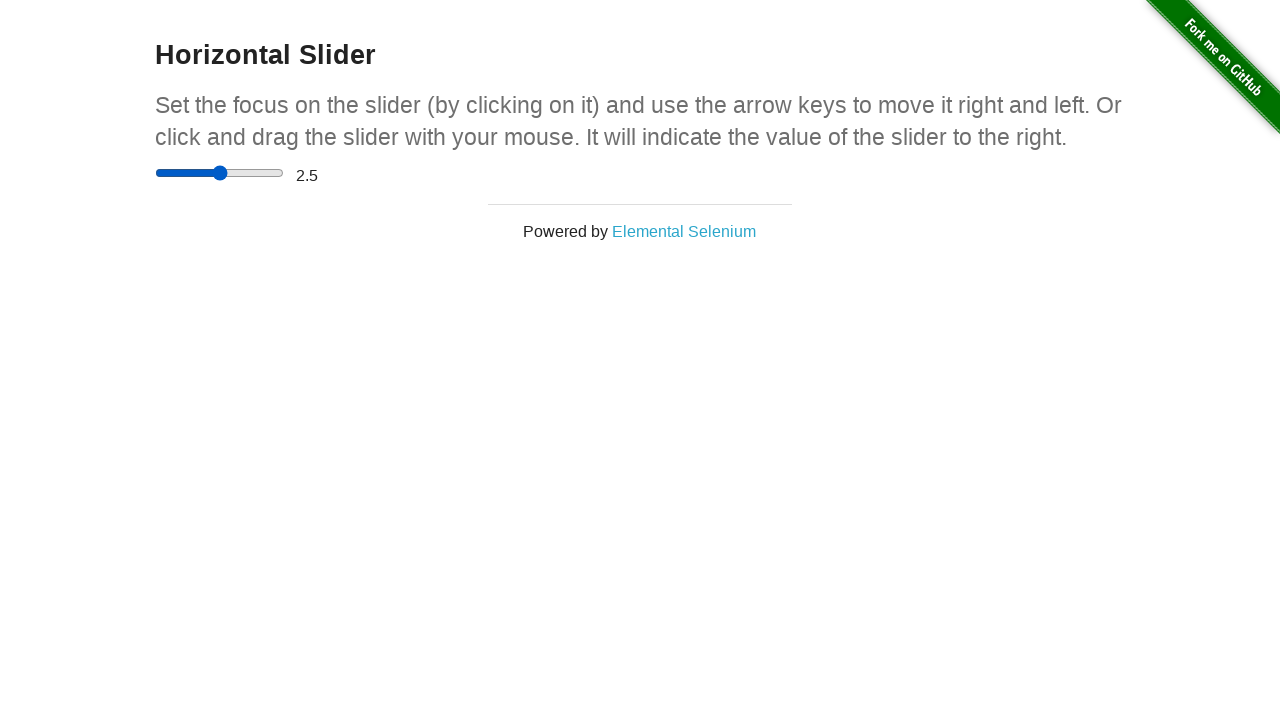

Pressed ArrowRight key to increase slider value (1st time) on input[type='range']
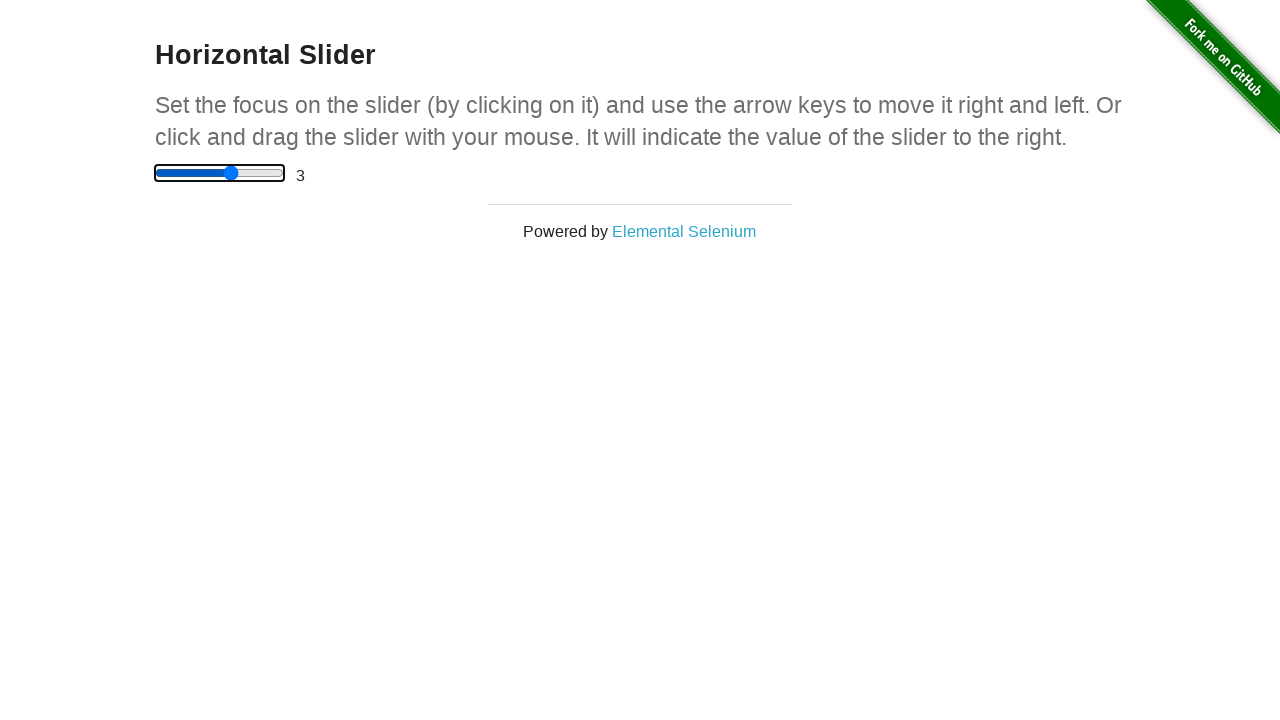

Pressed ArrowRight key to increase slider value (2nd time) on input[type='range']
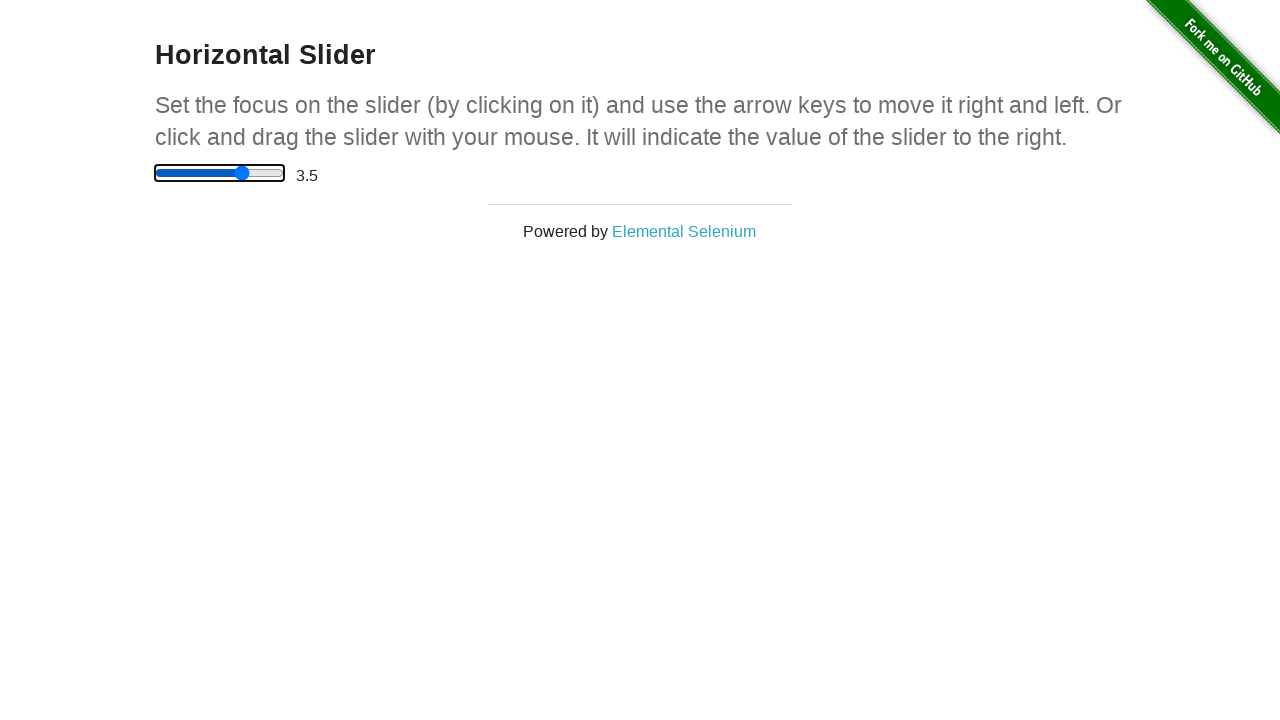

Waited for slider value to update
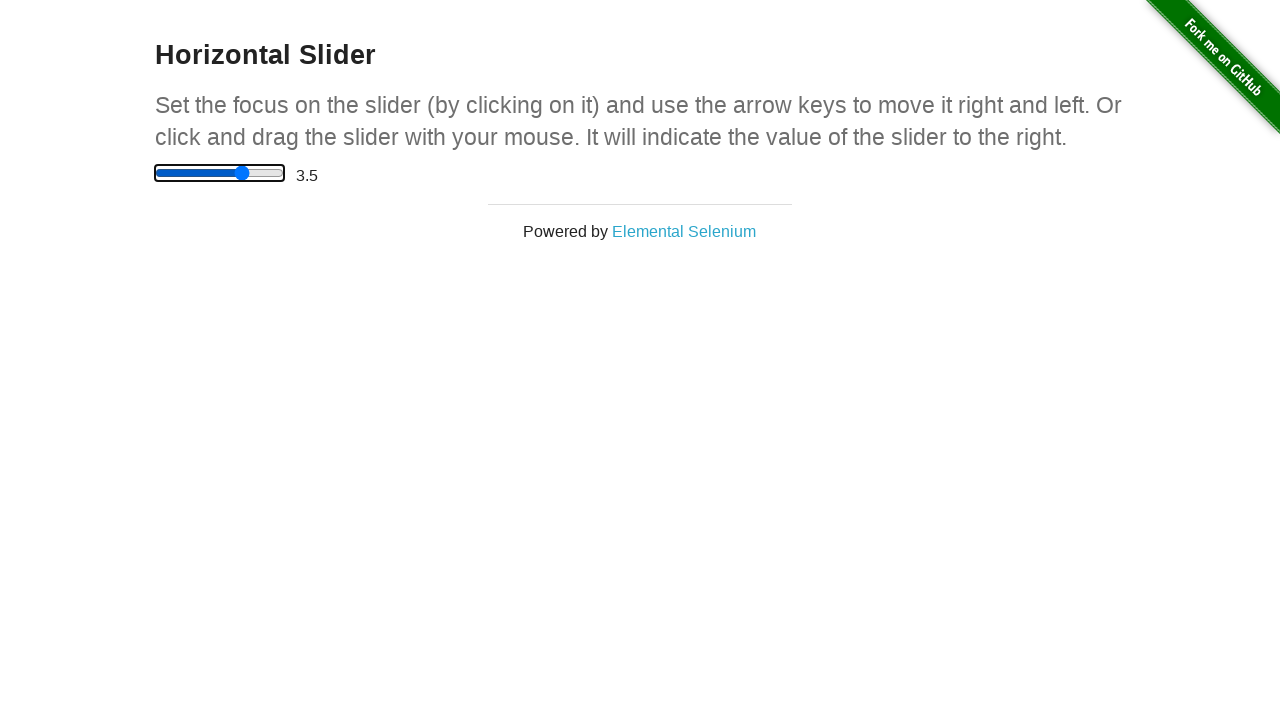

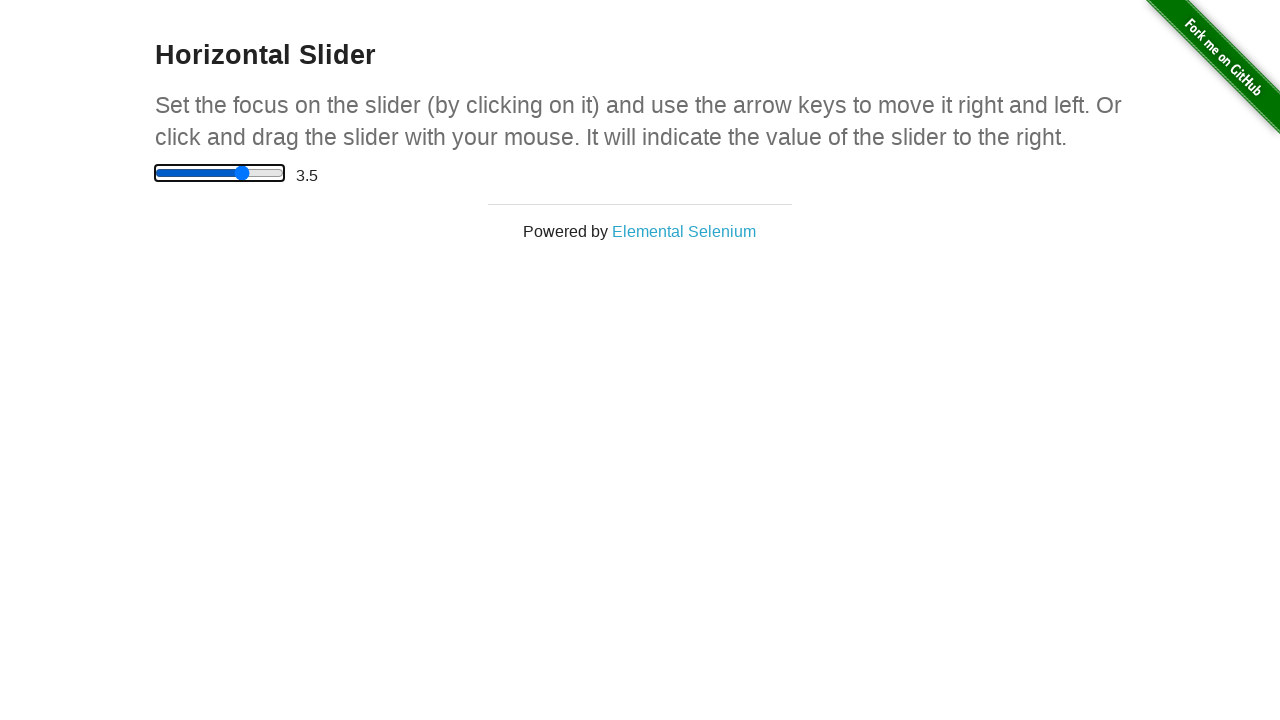